Tests handling a simple JavaScript alert by clicking the trigger button, switching to the alert, and accepting it

Starting URL: https://v1.training-support.net/selenium/javascript-alerts

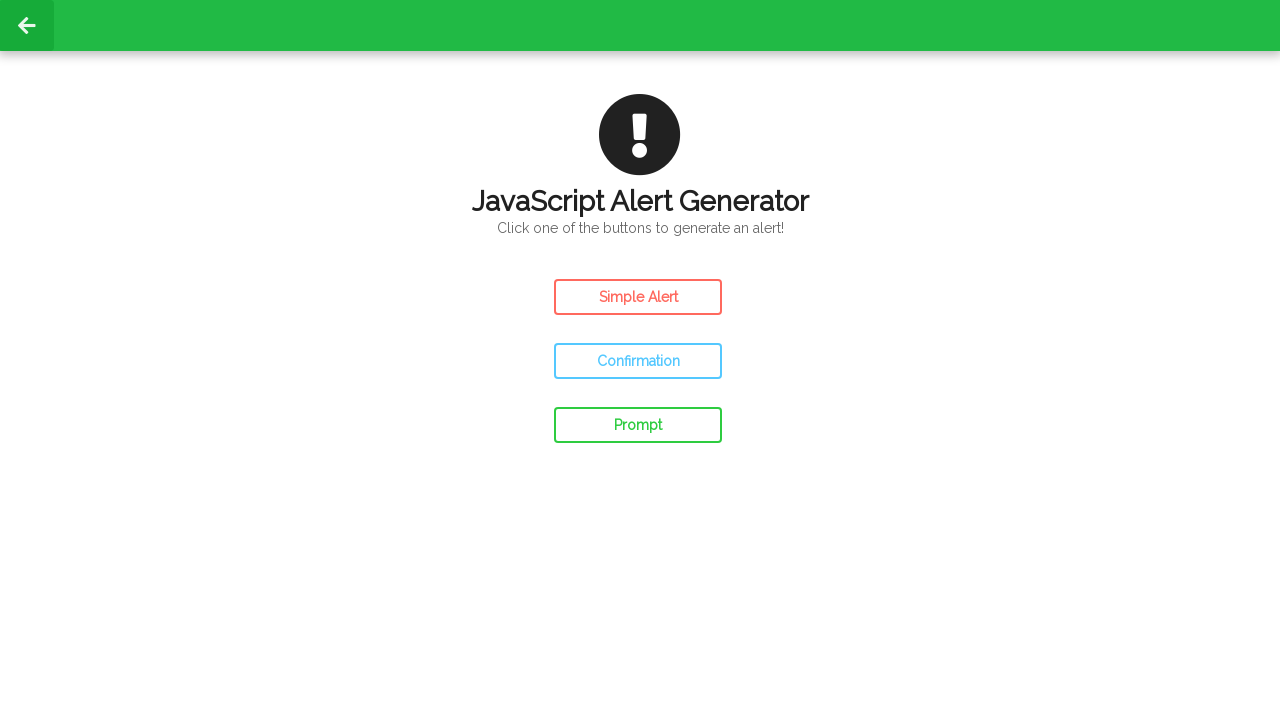

Clicked the Simple Alert button to trigger the JavaScript alert at (638, 297) on #simple
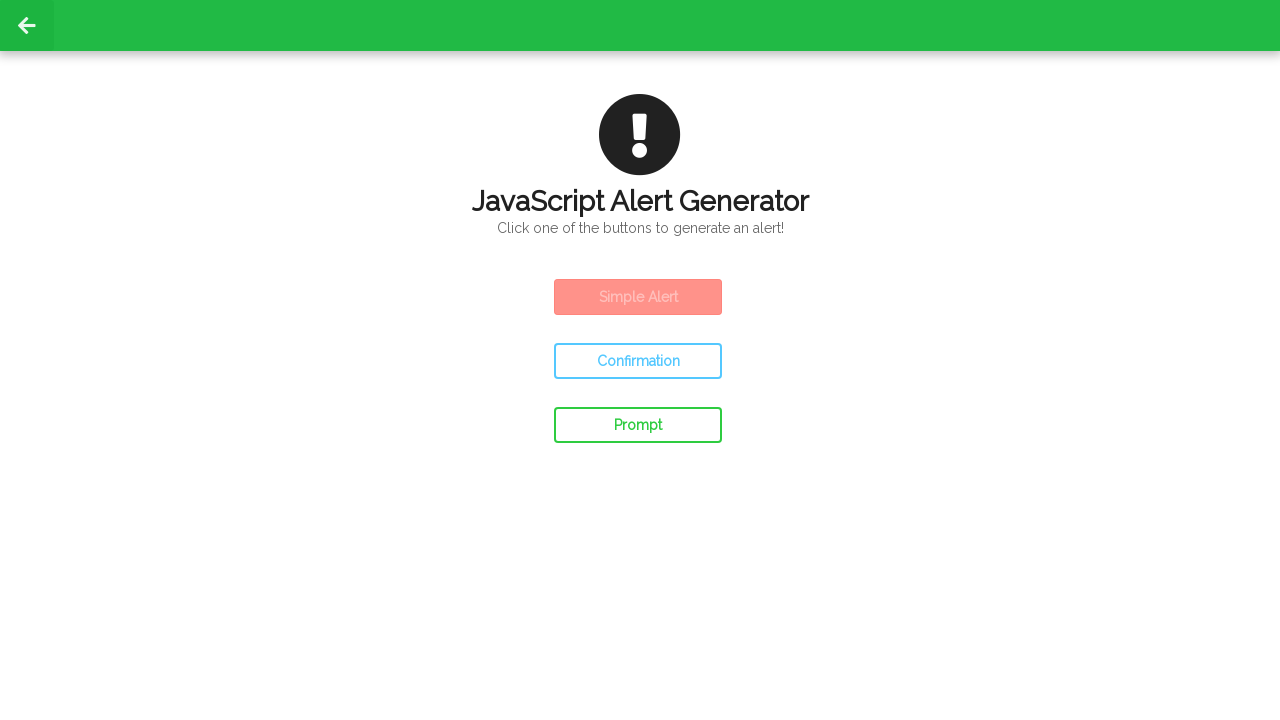

Set up dialog handler to accept the alert
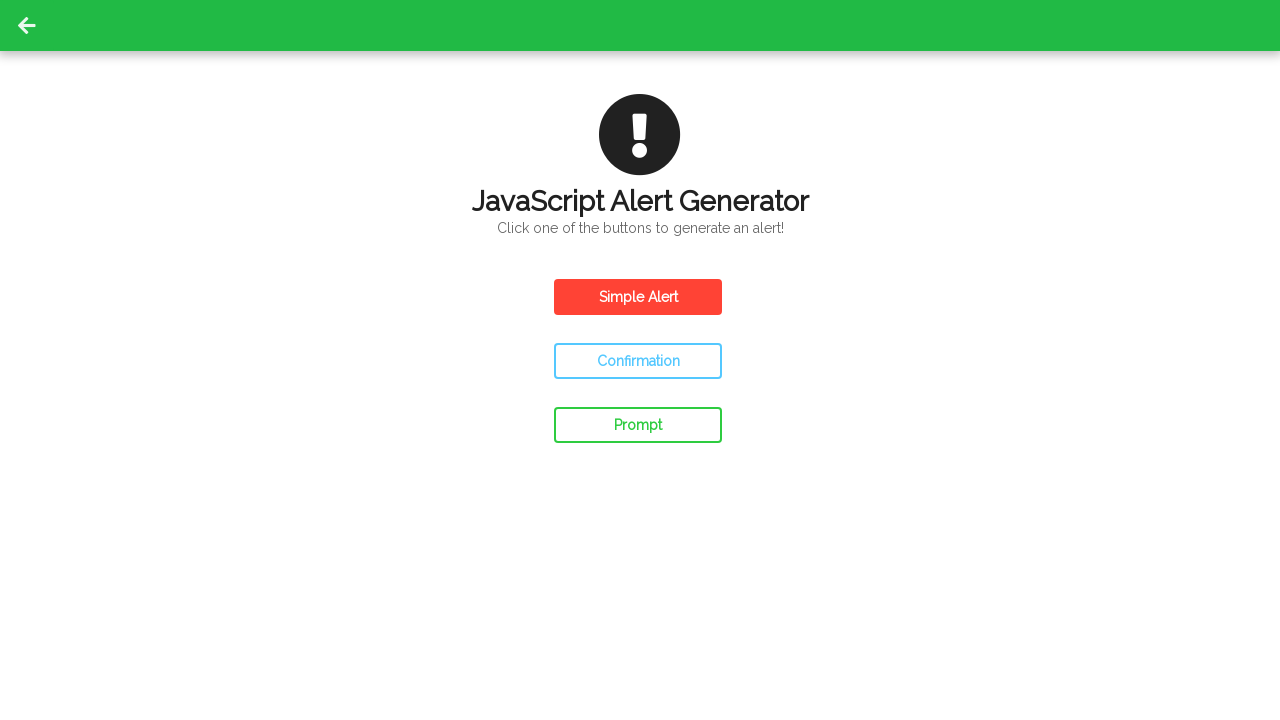

Waited for alert interaction to complete
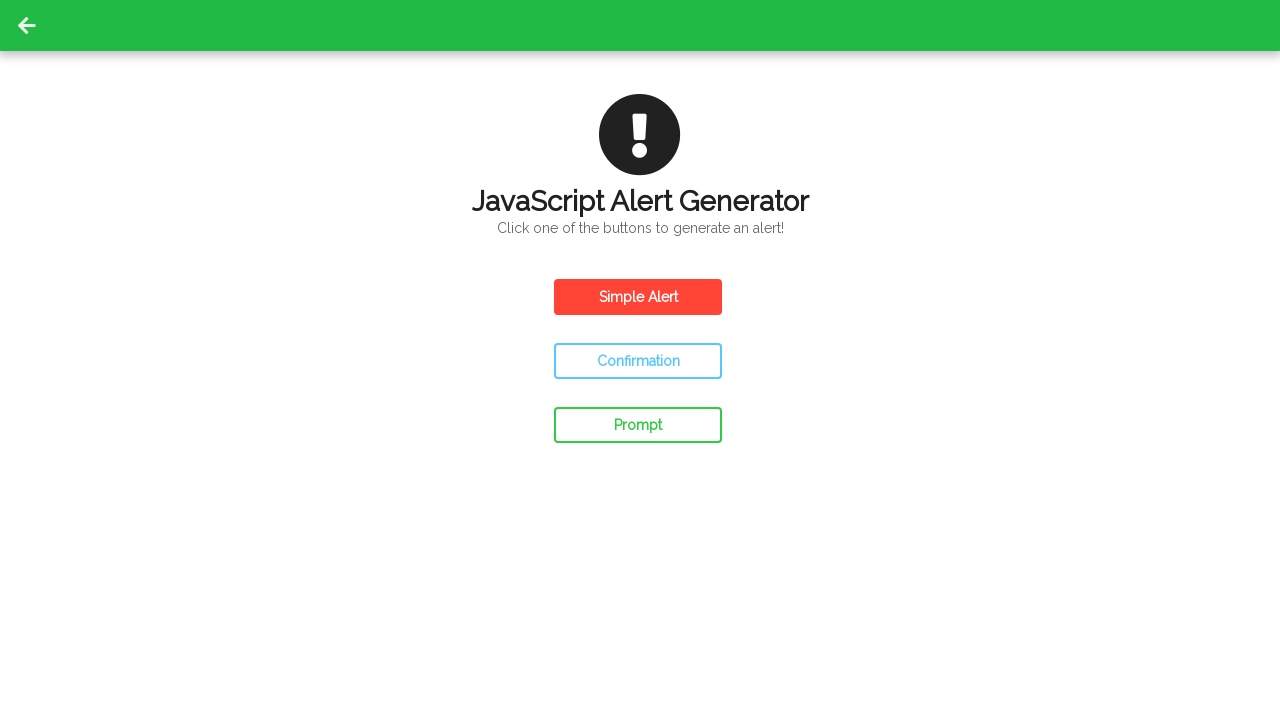

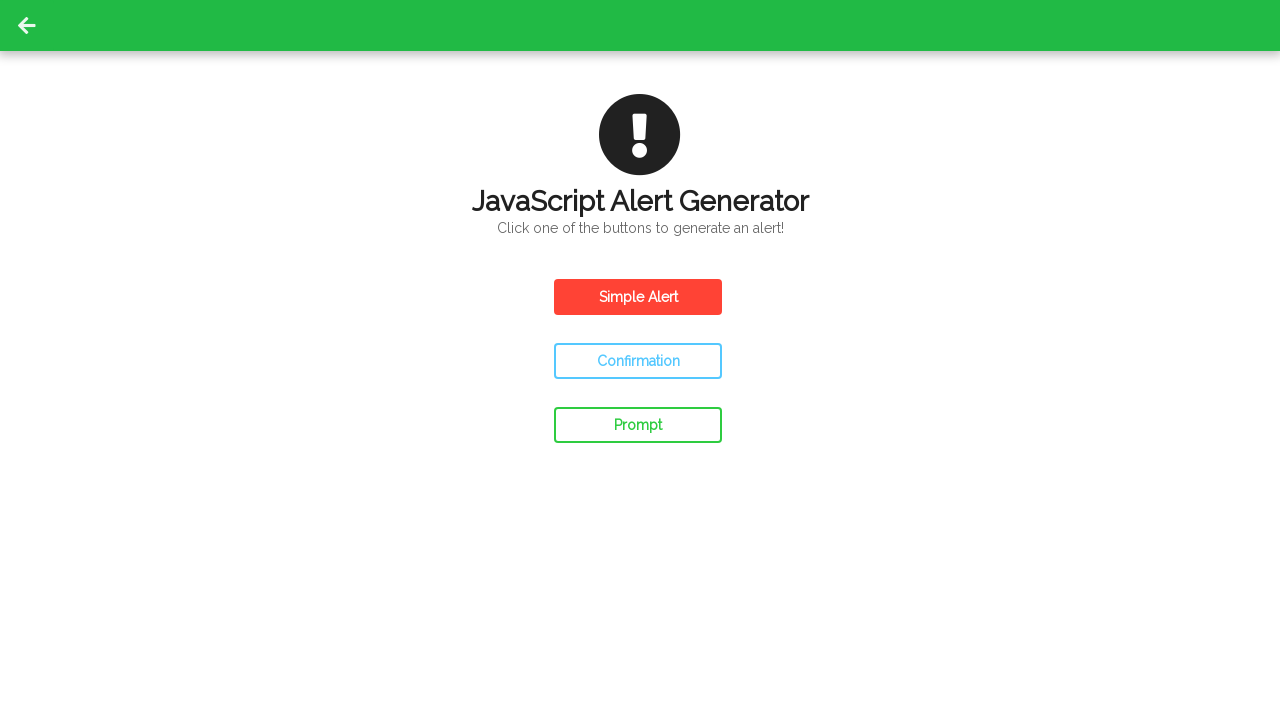